Navigates to the dropdown page and verifies the page heading is displayed correctly

Starting URL: https://the-internet.herokuapp.com/

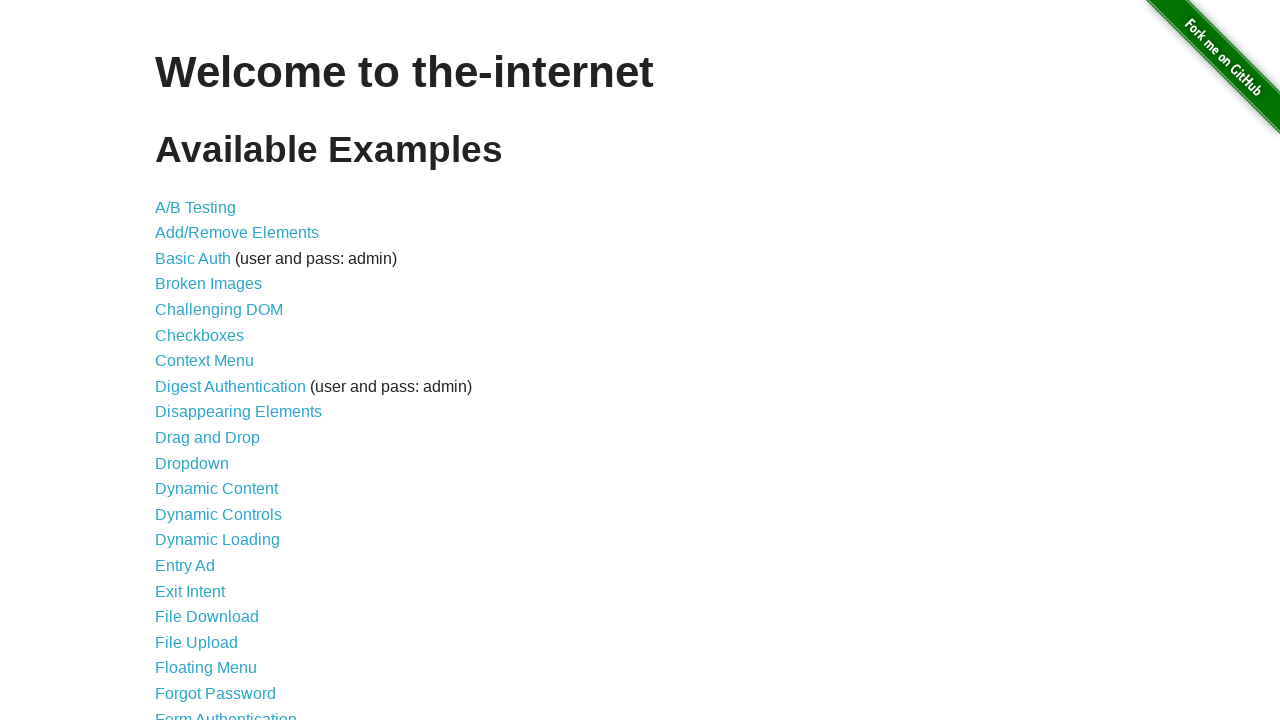

Clicked on Dropdown link to navigate to dropdown page at (192, 463) on text=Dropdown
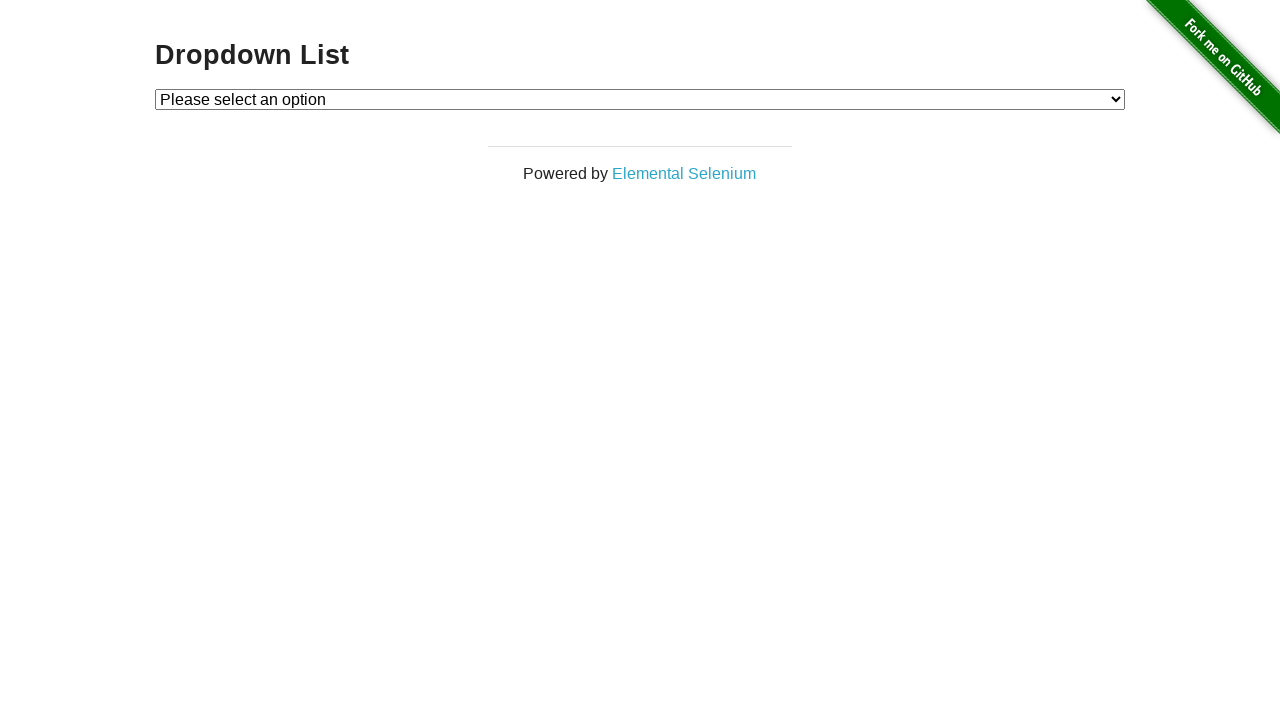

Verified the page heading 'Dropdown List' is displayed correctly
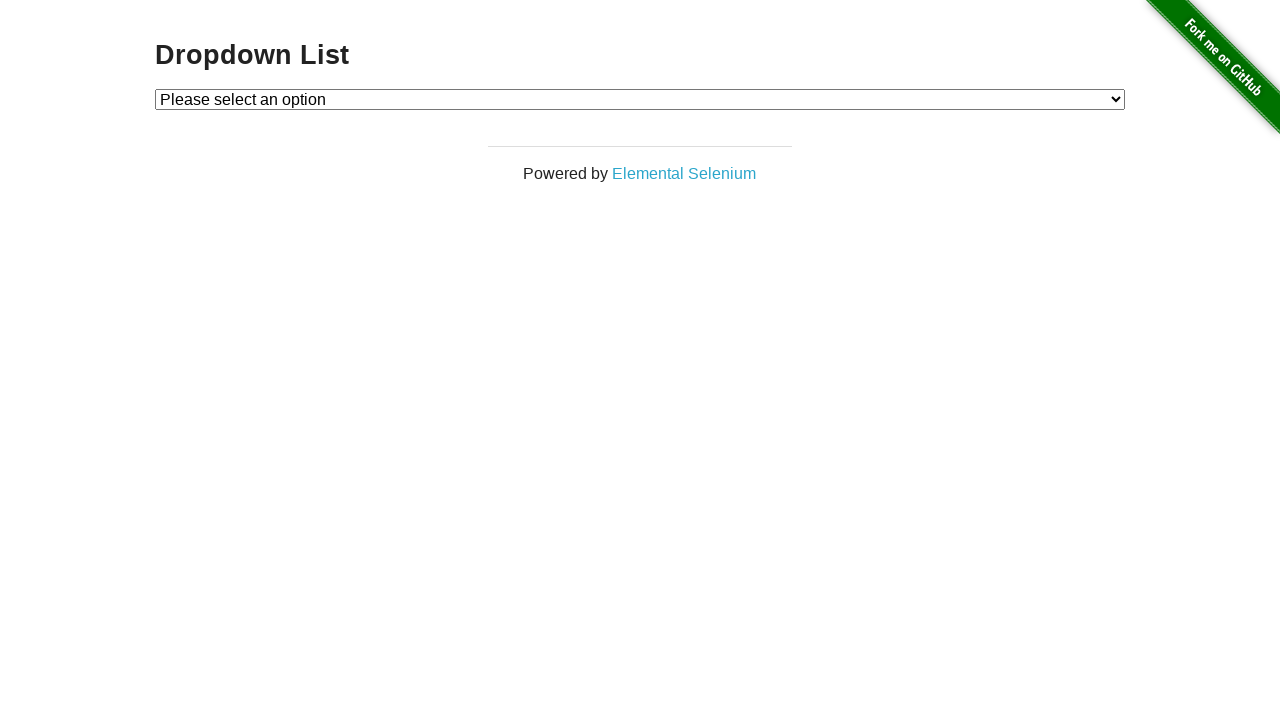

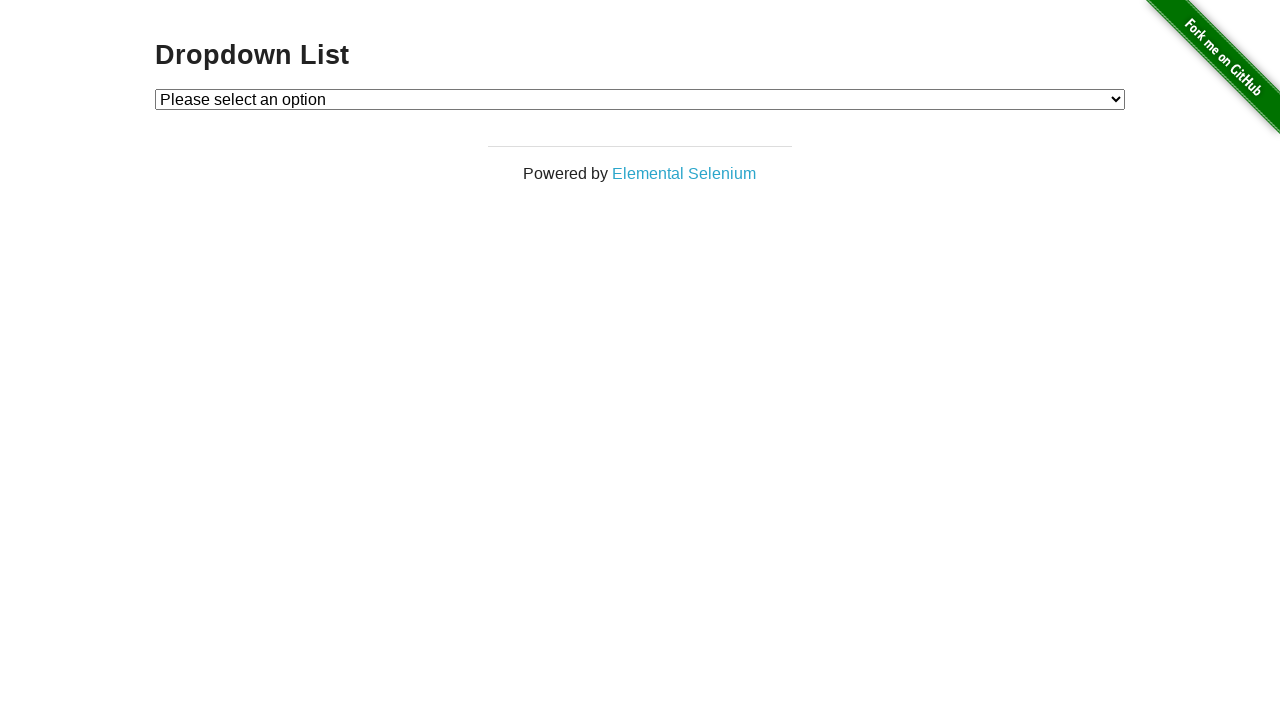